Tests mobile responsiveness by setting viewport to mobile size and verifying main content is still visible

Starting URL: https://pinoypetplan.com/choosing-the-right-commercial-pet-food-in-the-philippines-a-guide-for-fur-parents/

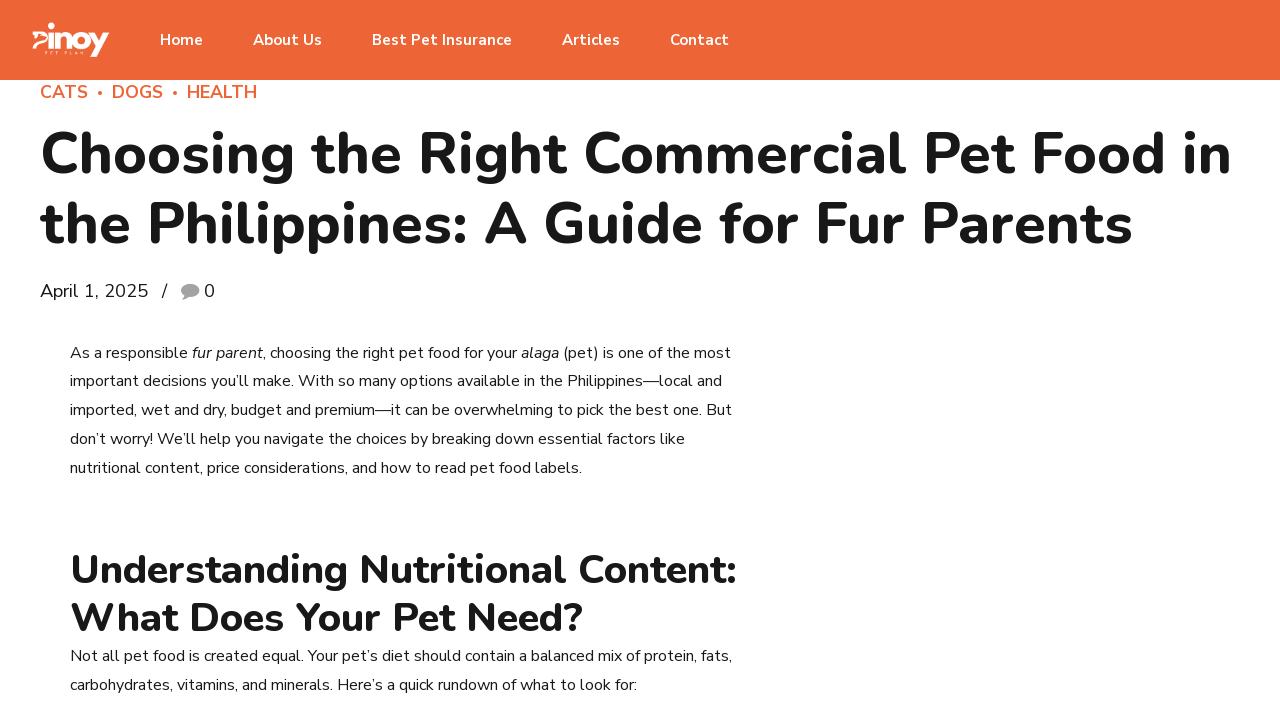

Waited for page to load (networkidle)
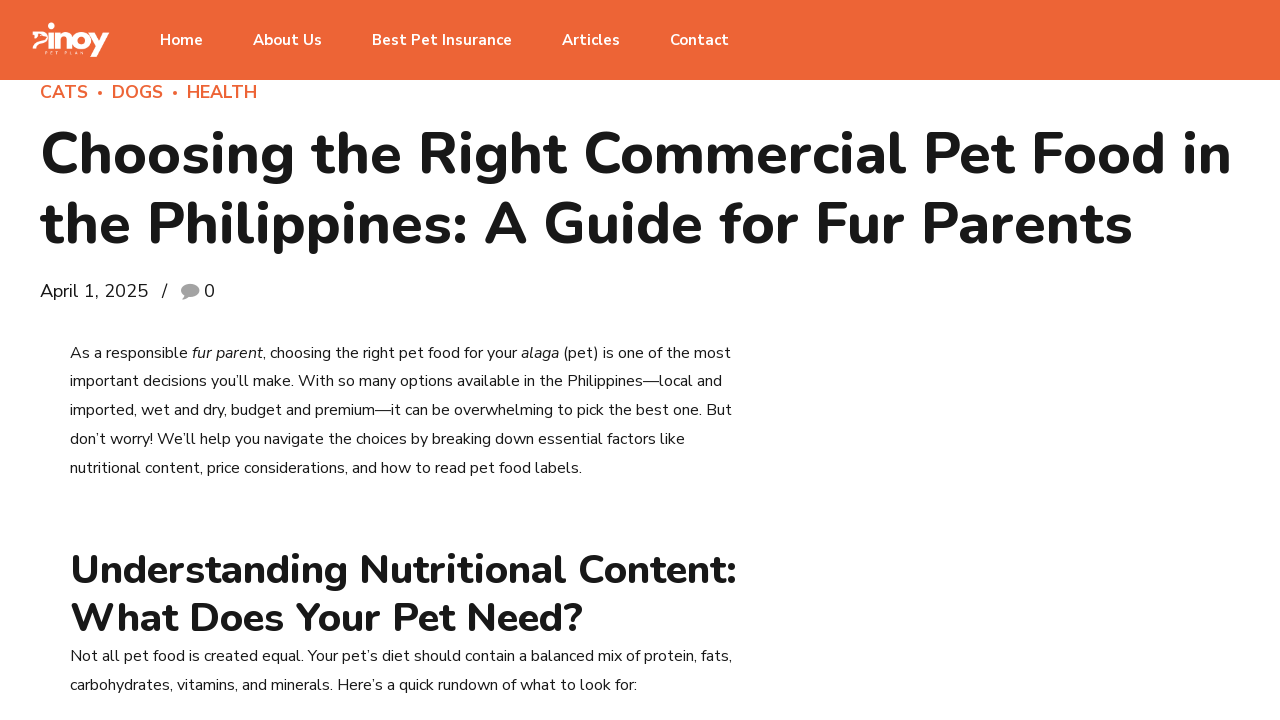

Set viewport to mobile size (375x667)
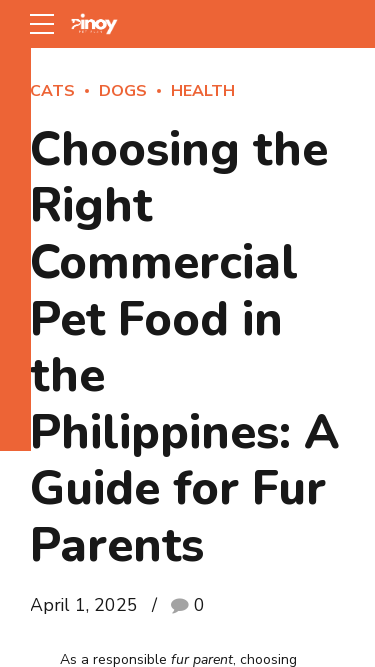

Reloaded page with mobile viewport
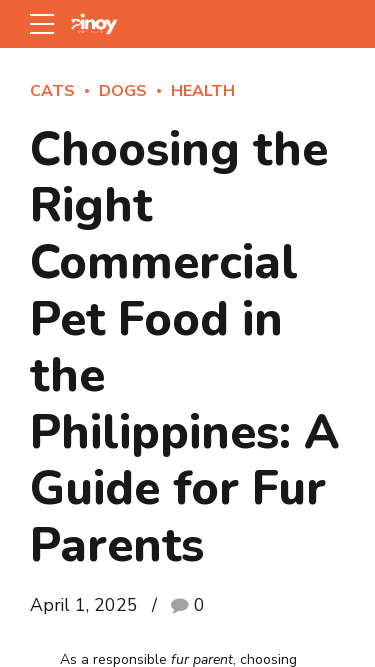

Waited for mobile page to load (networkidle)
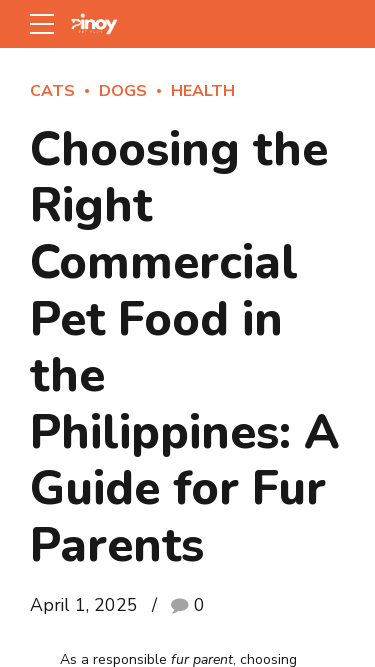

Verified main content is visible on mobile viewport
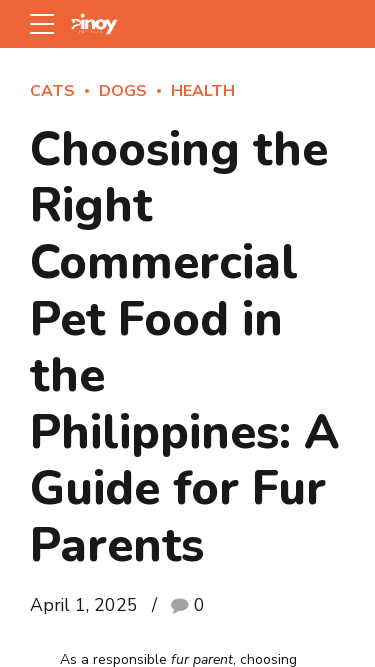

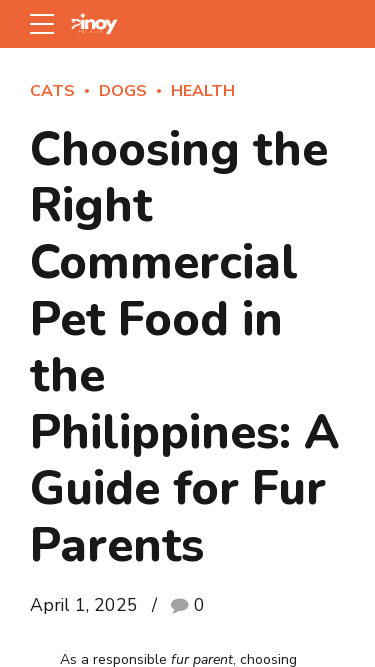